Tests element highlighting functionality by navigating to a page with many elements and visually highlighting a specific element using JavaScript to change its border style.

Starting URL: http://the-internet.herokuapp.com/large

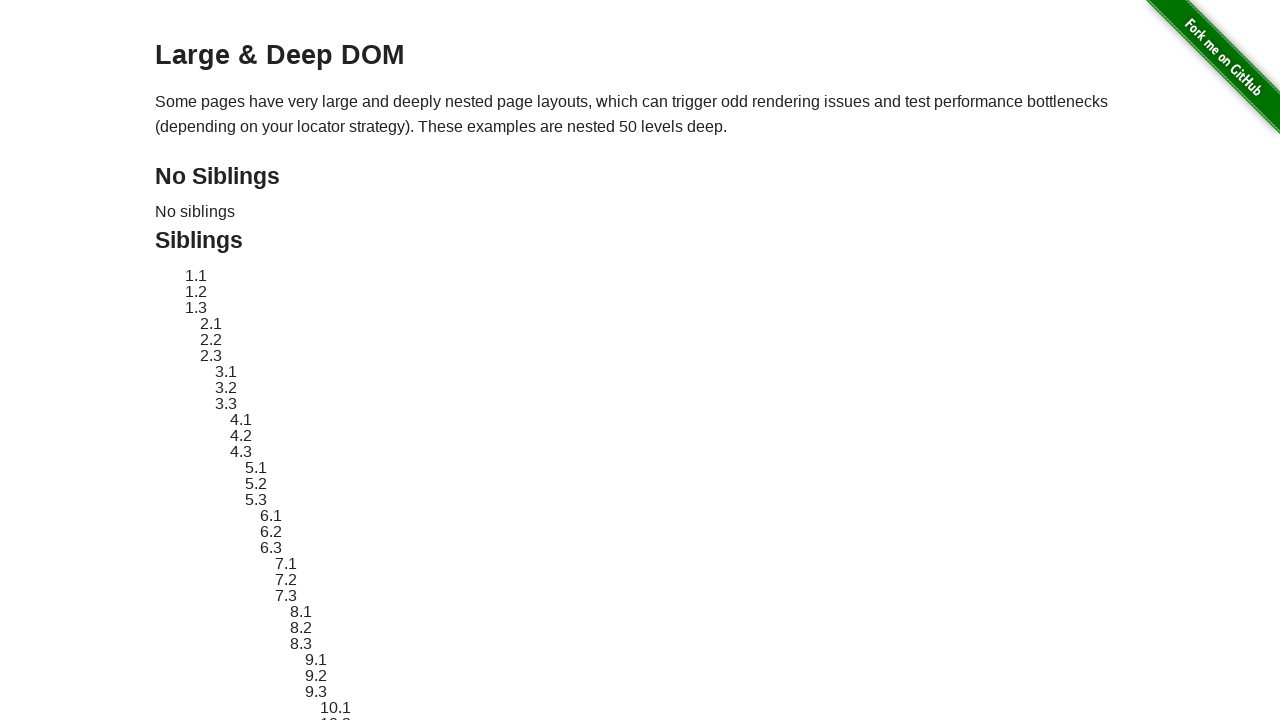

Navigated to the-internet.herokuapp.com/large page
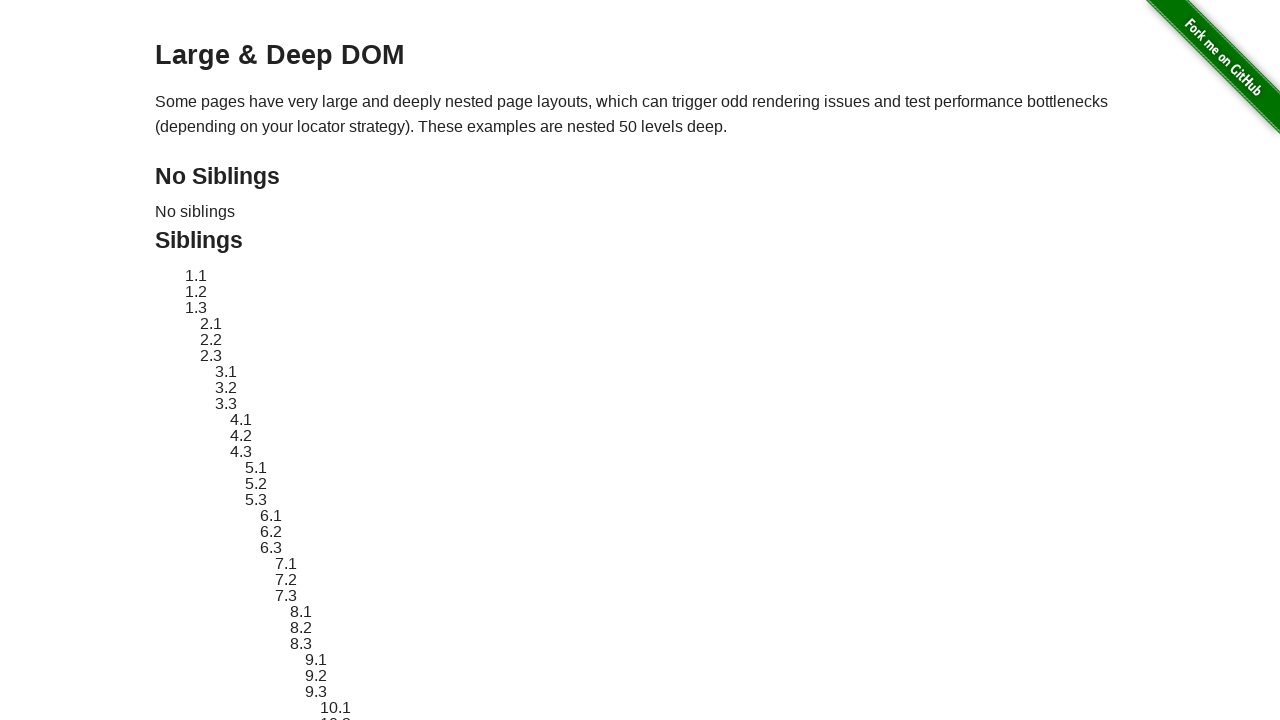

Located element with ID sibling-2.3
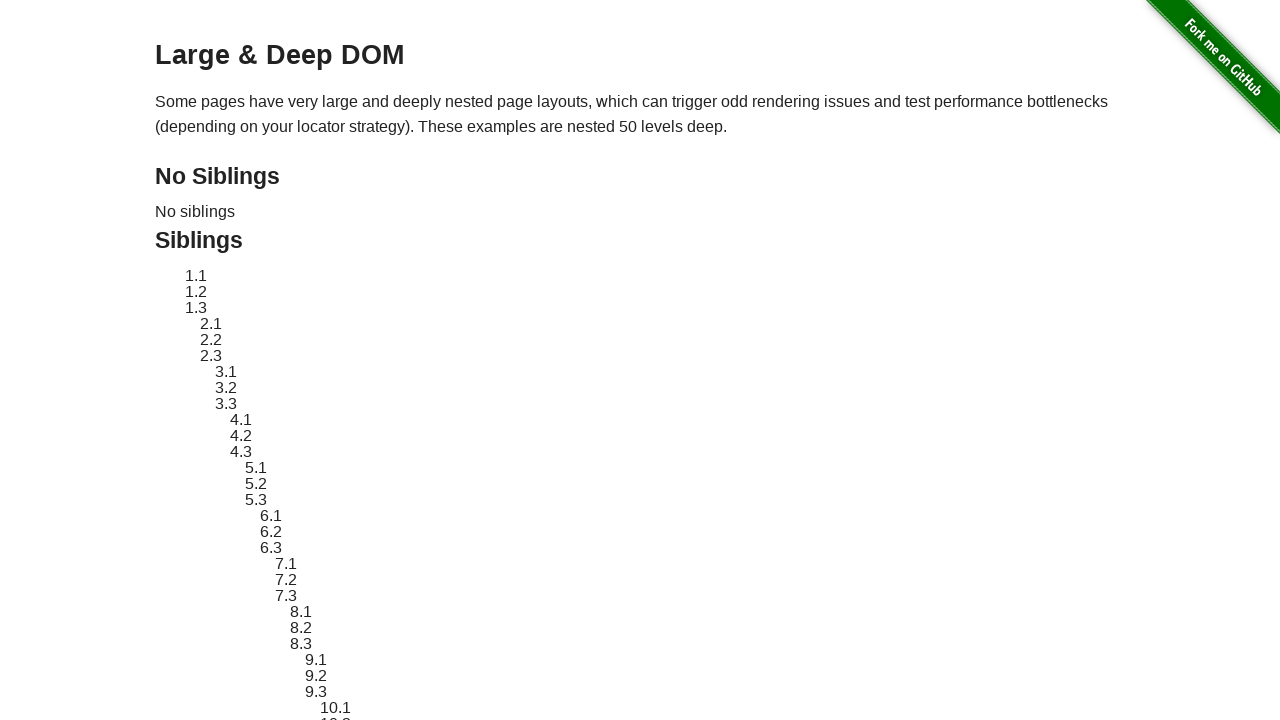

Element became visible
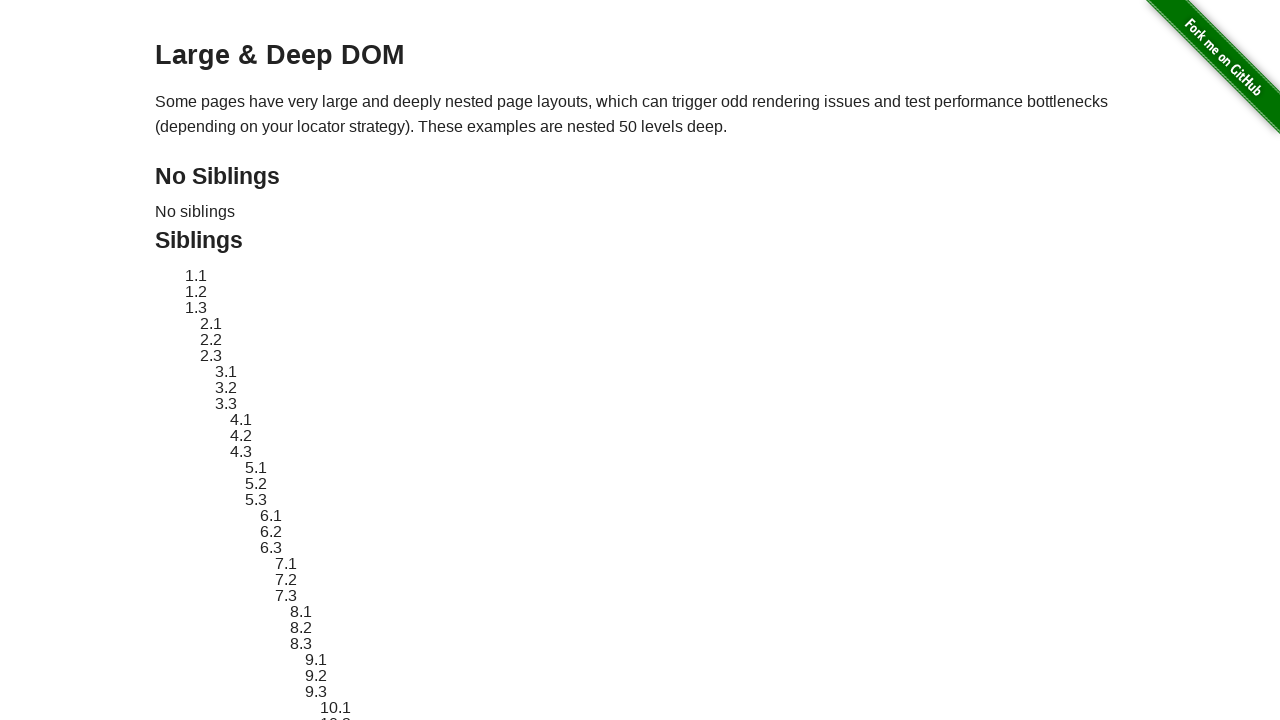

Stored original element style
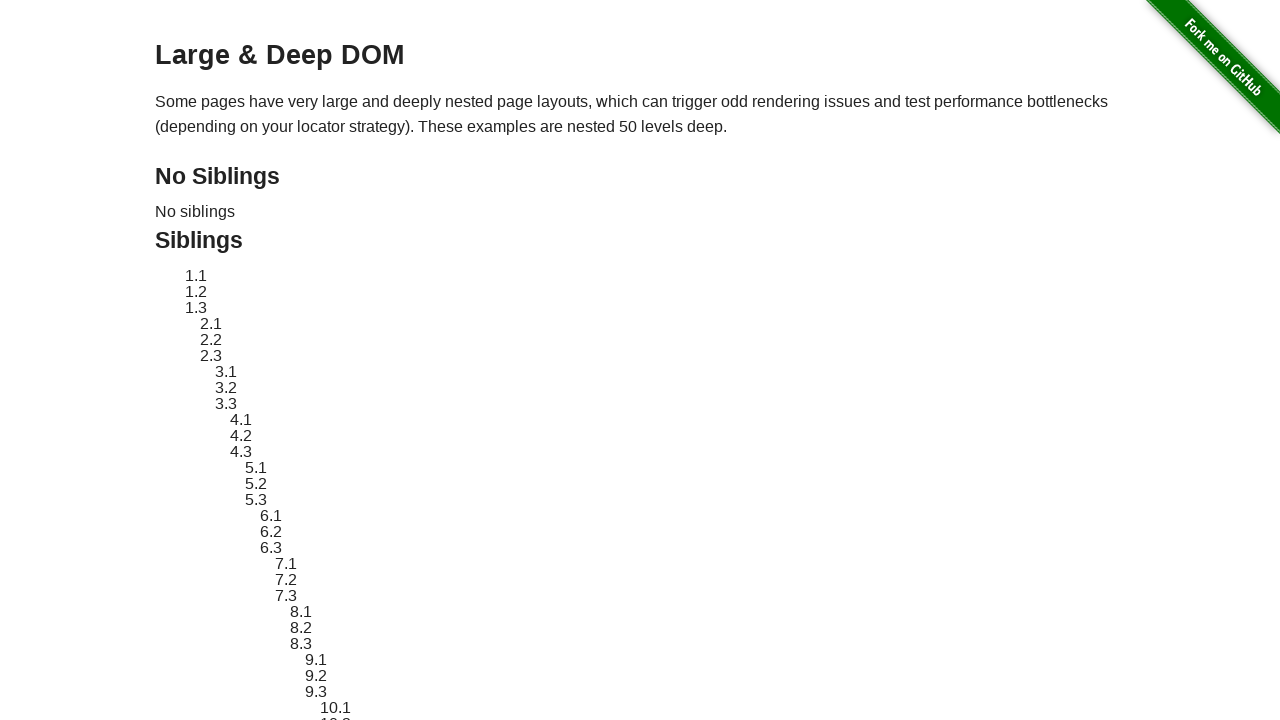

Applied red dashed border highlight to element
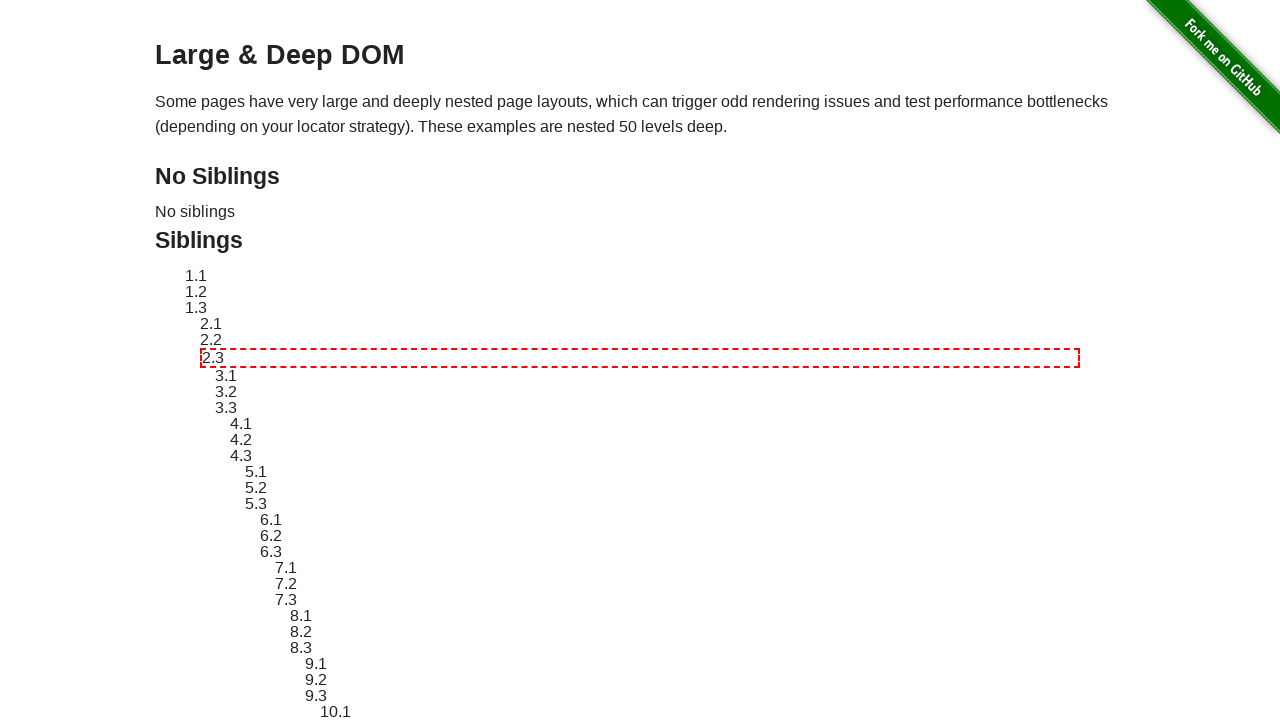

Waited 3 seconds to observe highlight effect
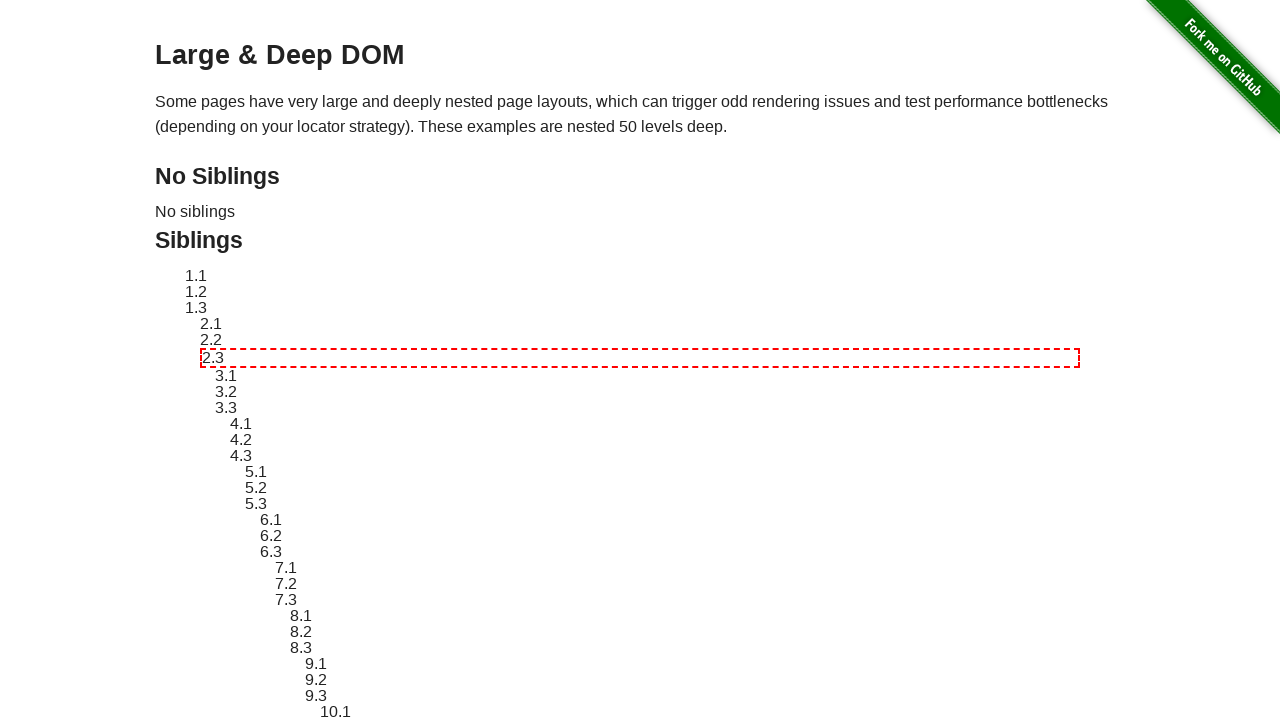

Reverted element to original style
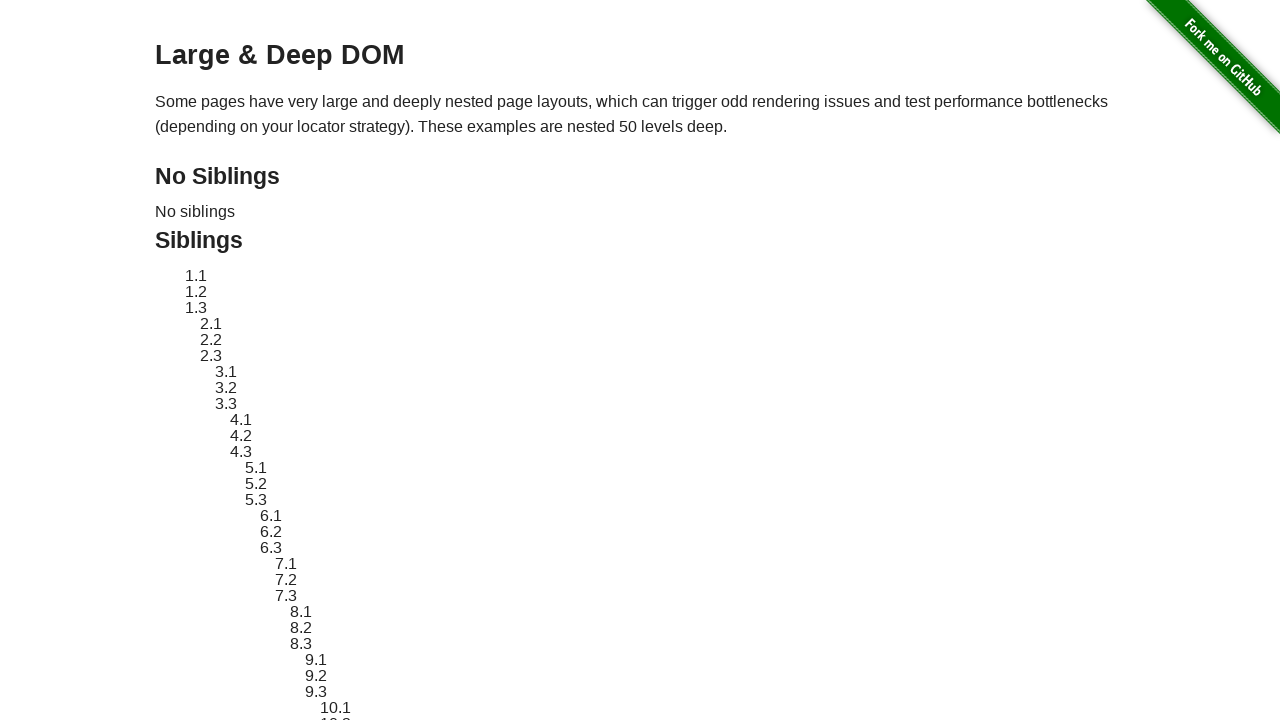

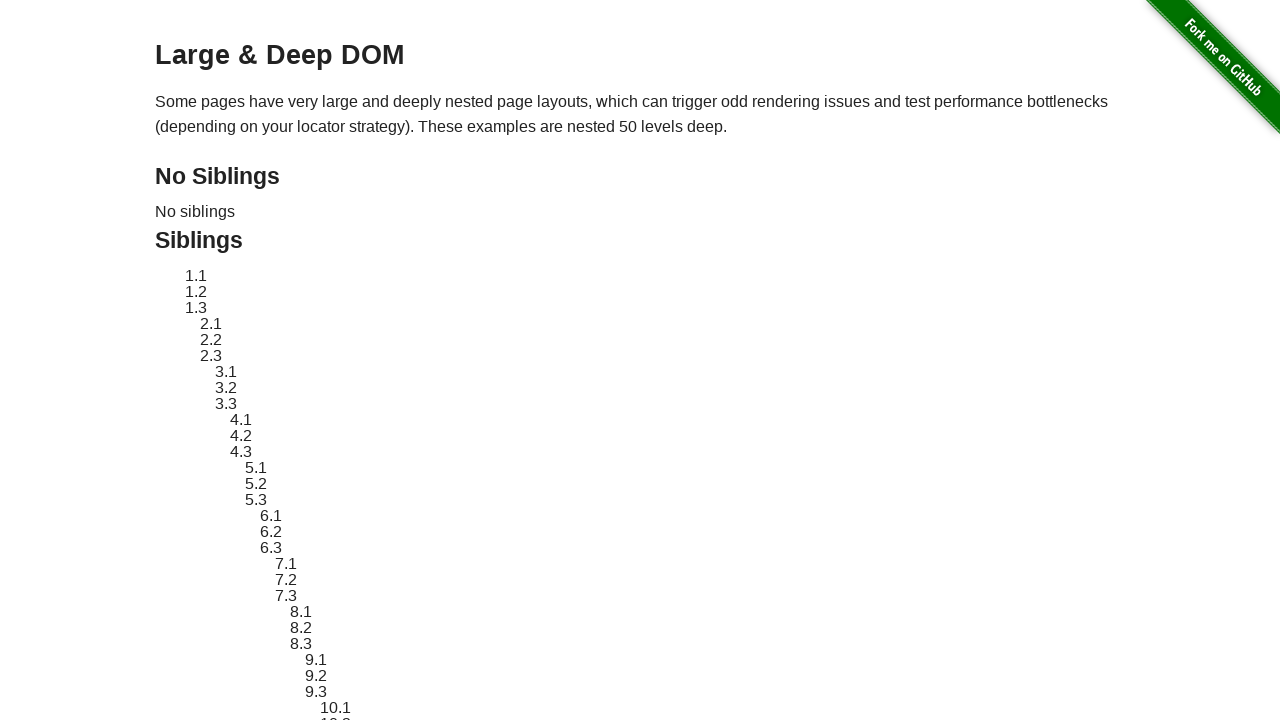